Tests URL encoding/decoding functionality by navigating to an encoded URL and spawning new windows

Starting URL: https://www.mozilla.org/?x=%D1%88%D0%B5%D0%BB%D0%BB%D1%8B

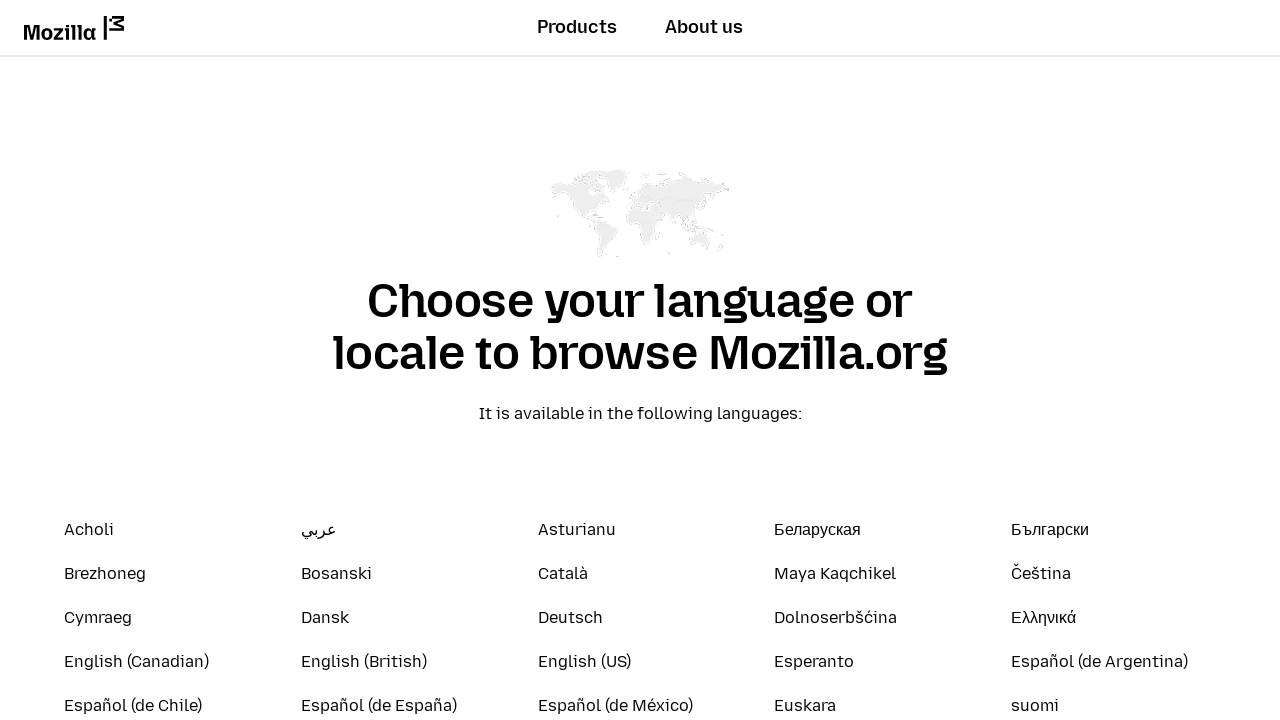

Verified current URL contains encoded Cyrillic characters (%D1%88%D0%B5%D0%BB%D0%BB%D1%8B)
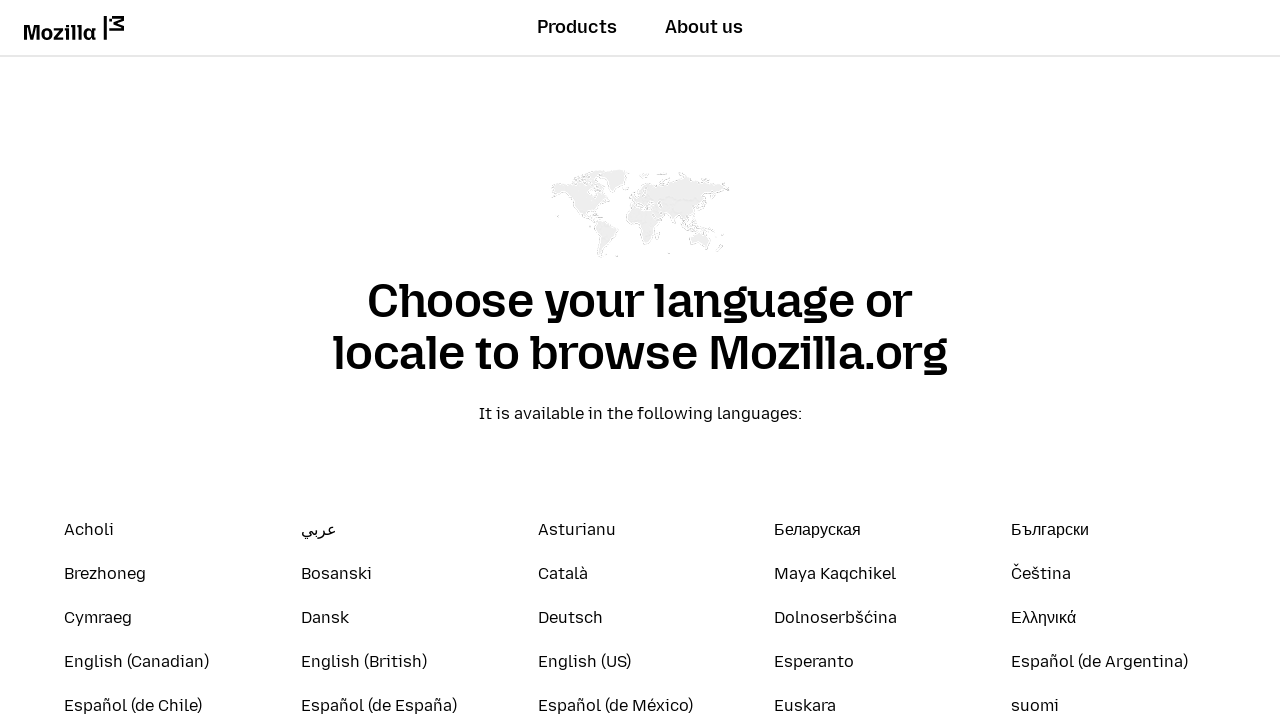

Created a new browser tab
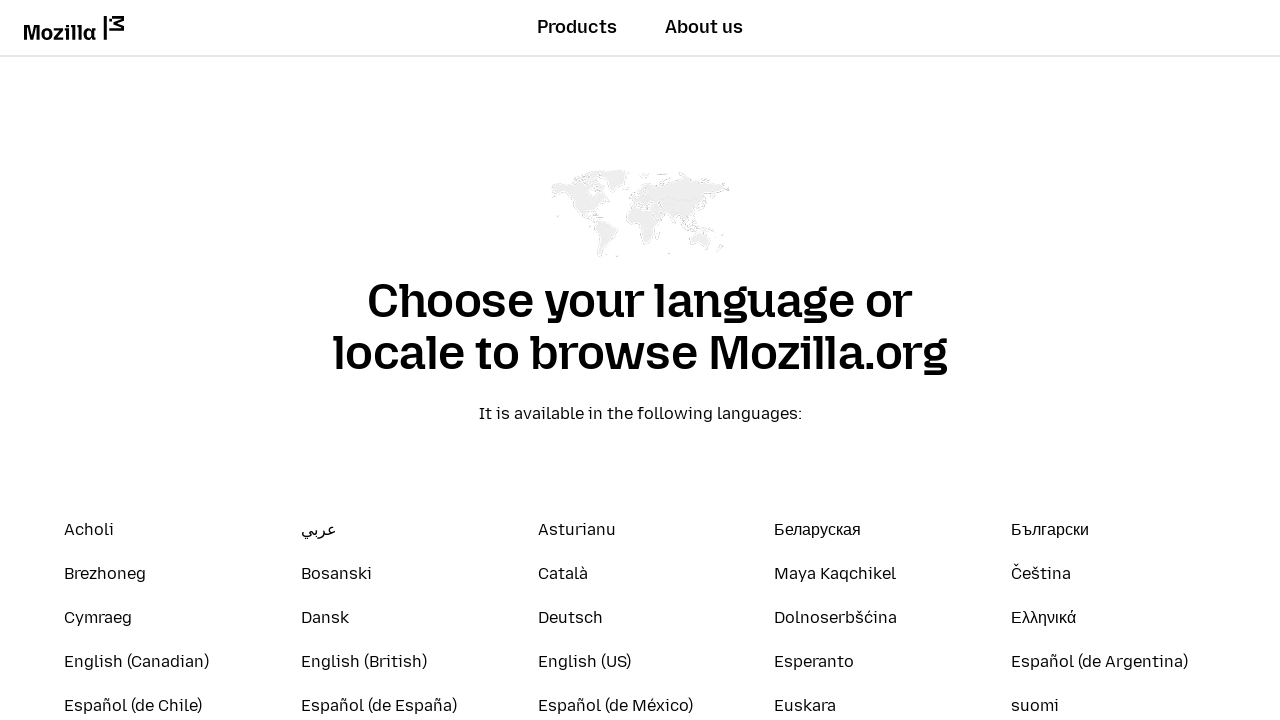

Verified new tab is at about:blank
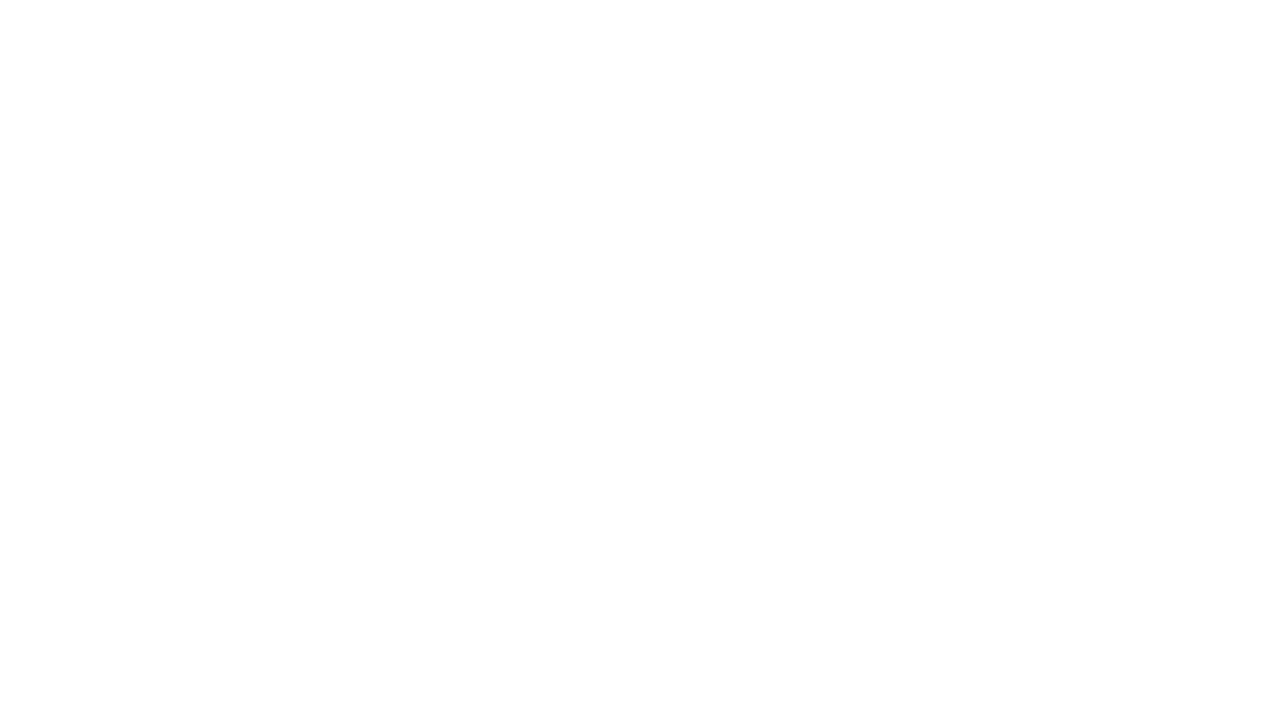

Navigated new tab to Mozilla URL with encoded Cyrillic query parameter
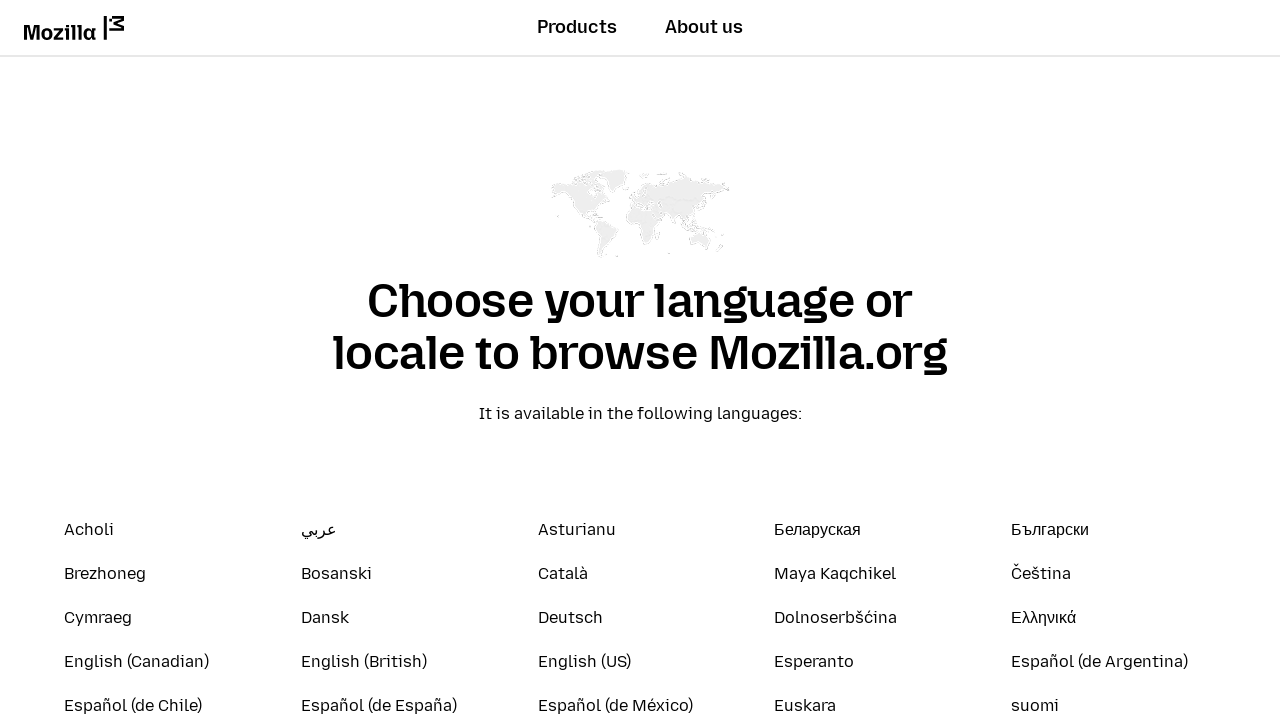

Verified new tab URL contains encoded Cyrillic characters
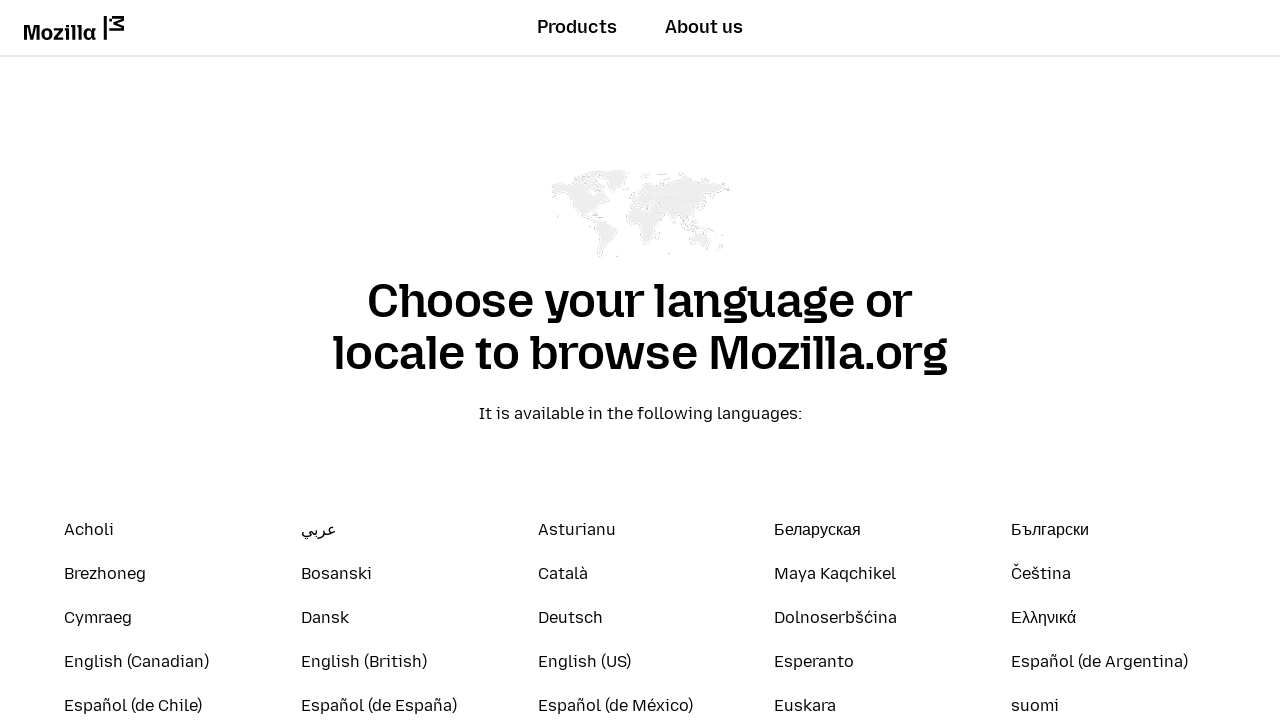

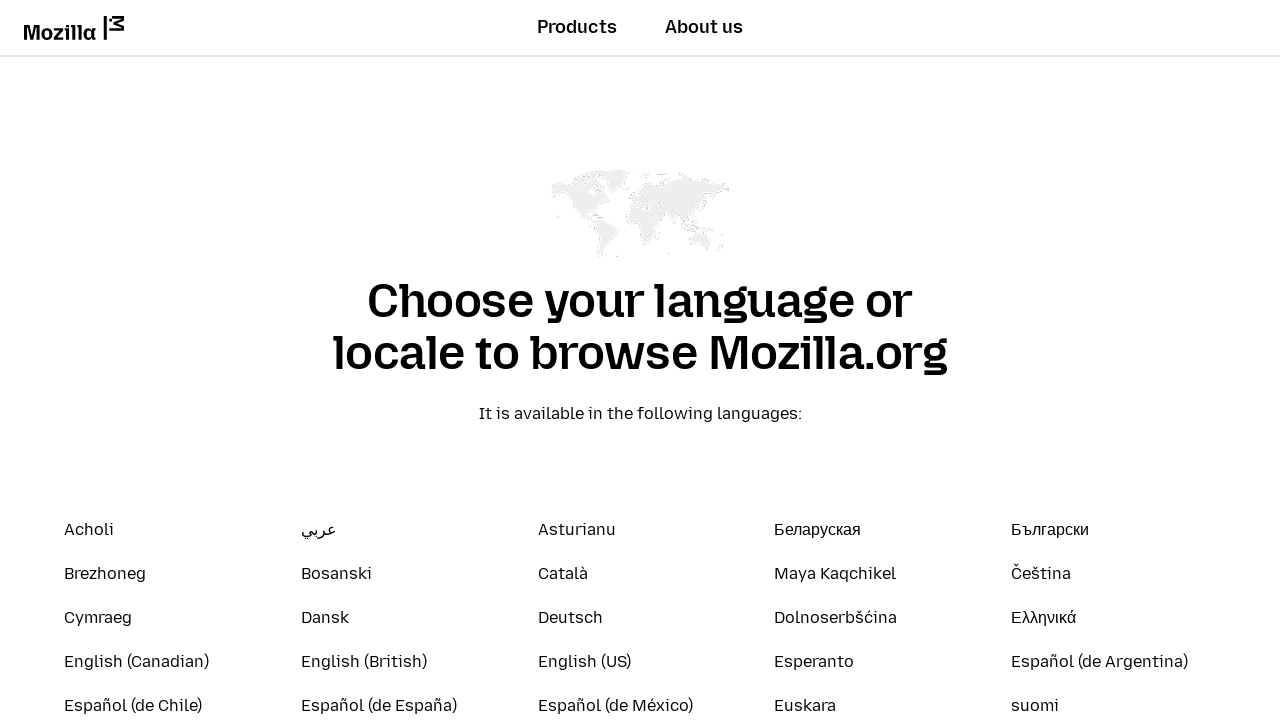